Tests form validation by attempting to submit an empty practice form and verifying that required field validation is triggered.

Starting URL: https://demoqa.com/forms

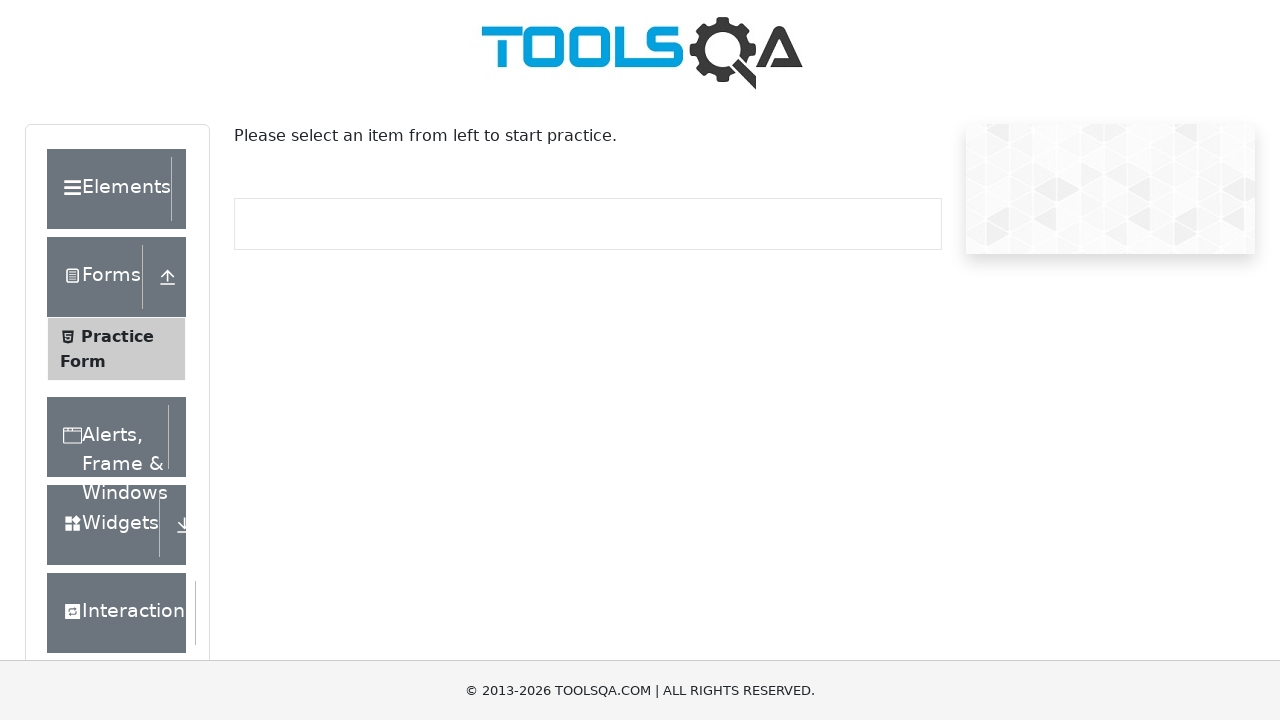

Clicked on Practice Form link in the left menu at (117, 336) on text=Practice Form
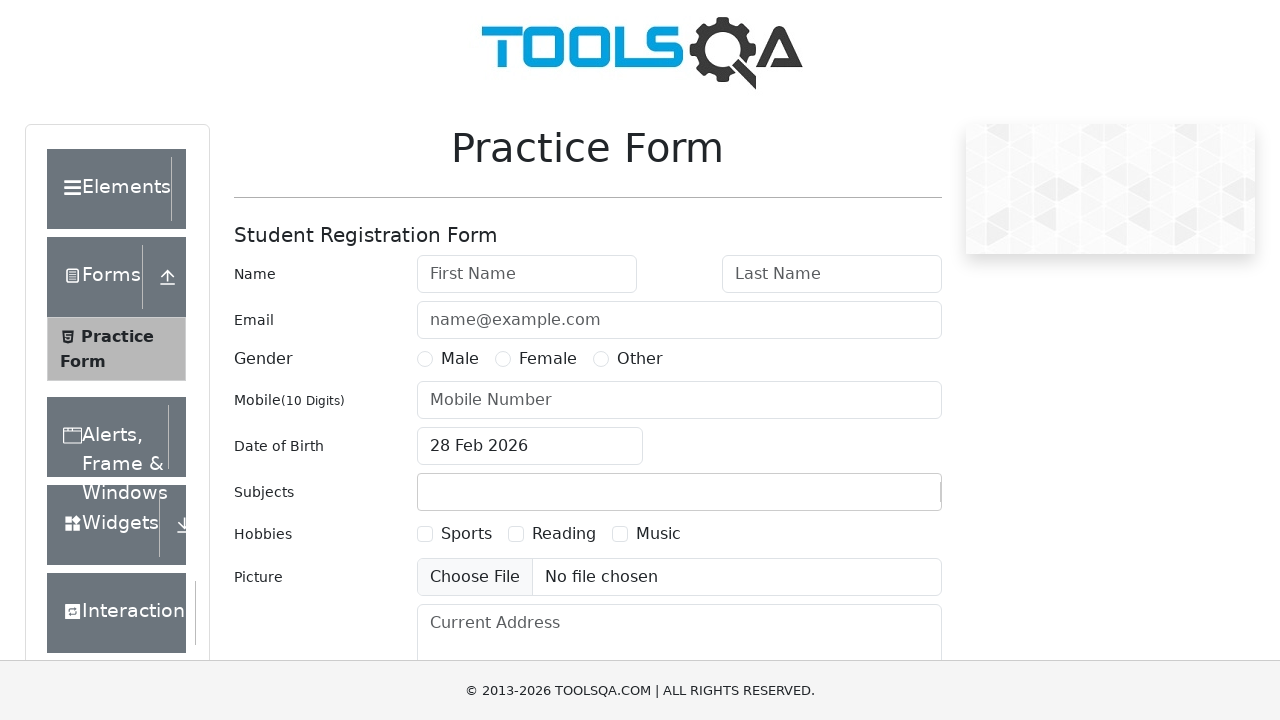

Attempted to submit empty practice form at (885, 499) on #submit
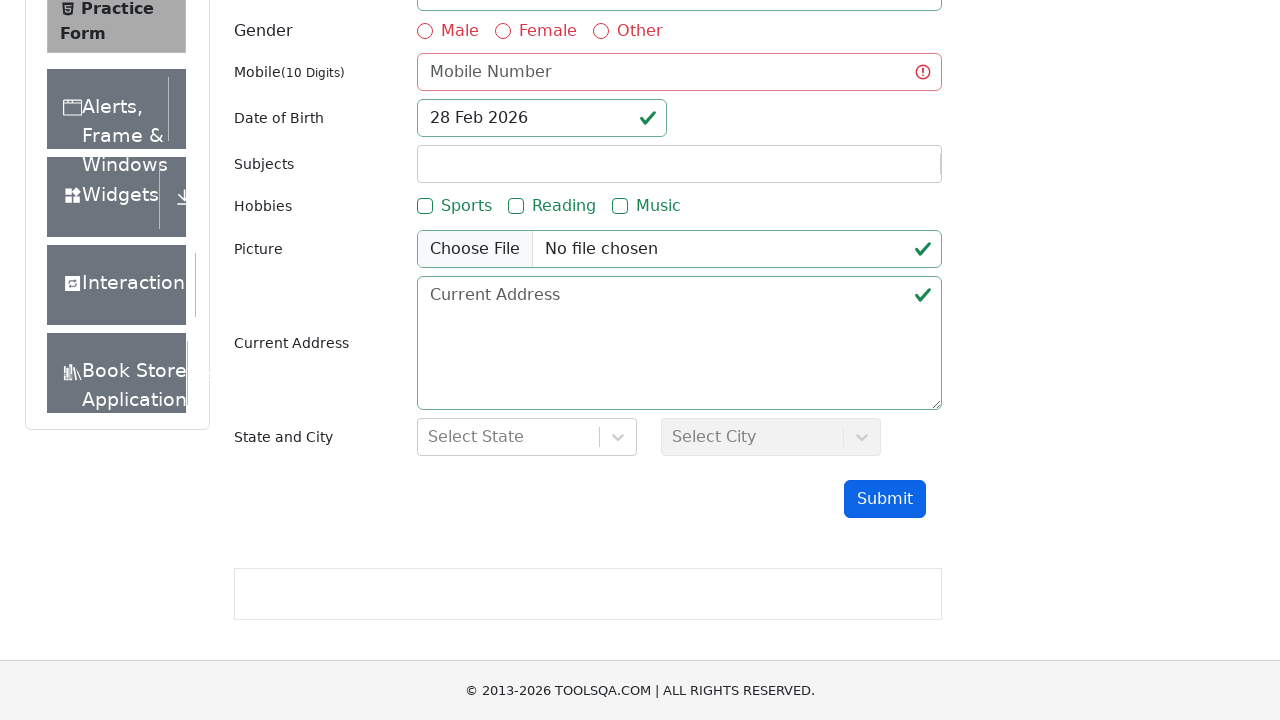

Located first name field element
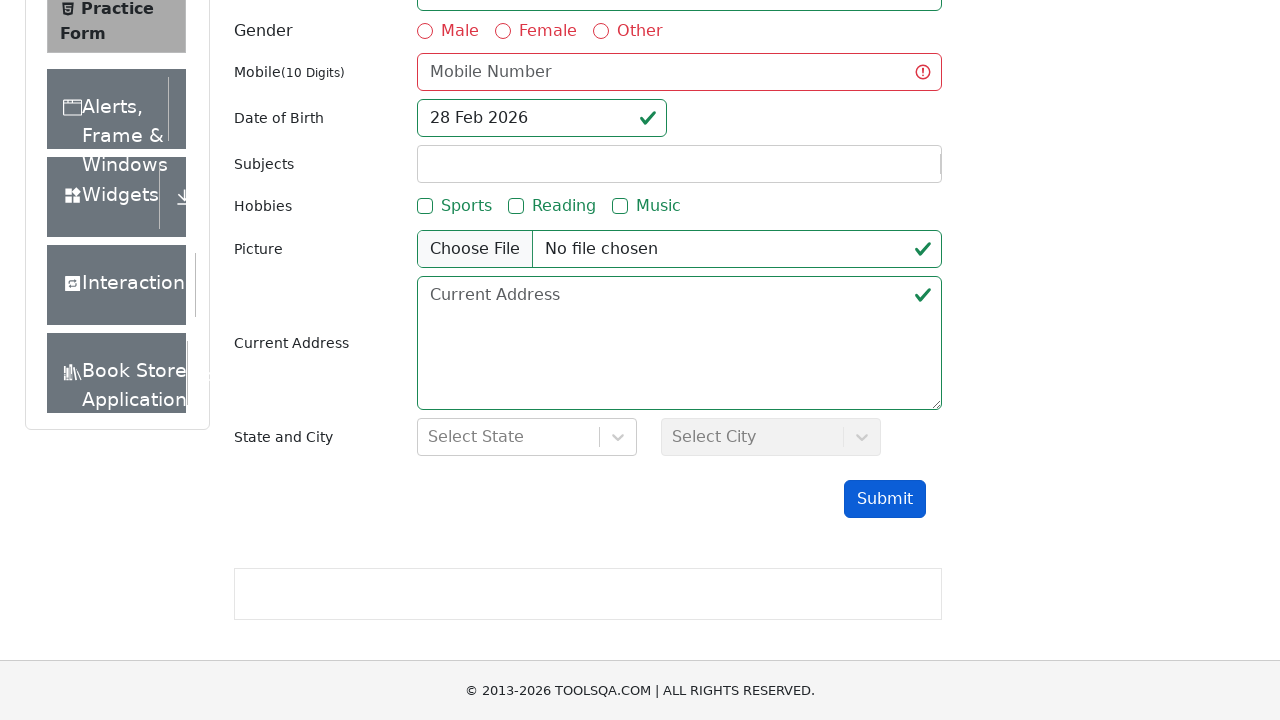

Located last name field element
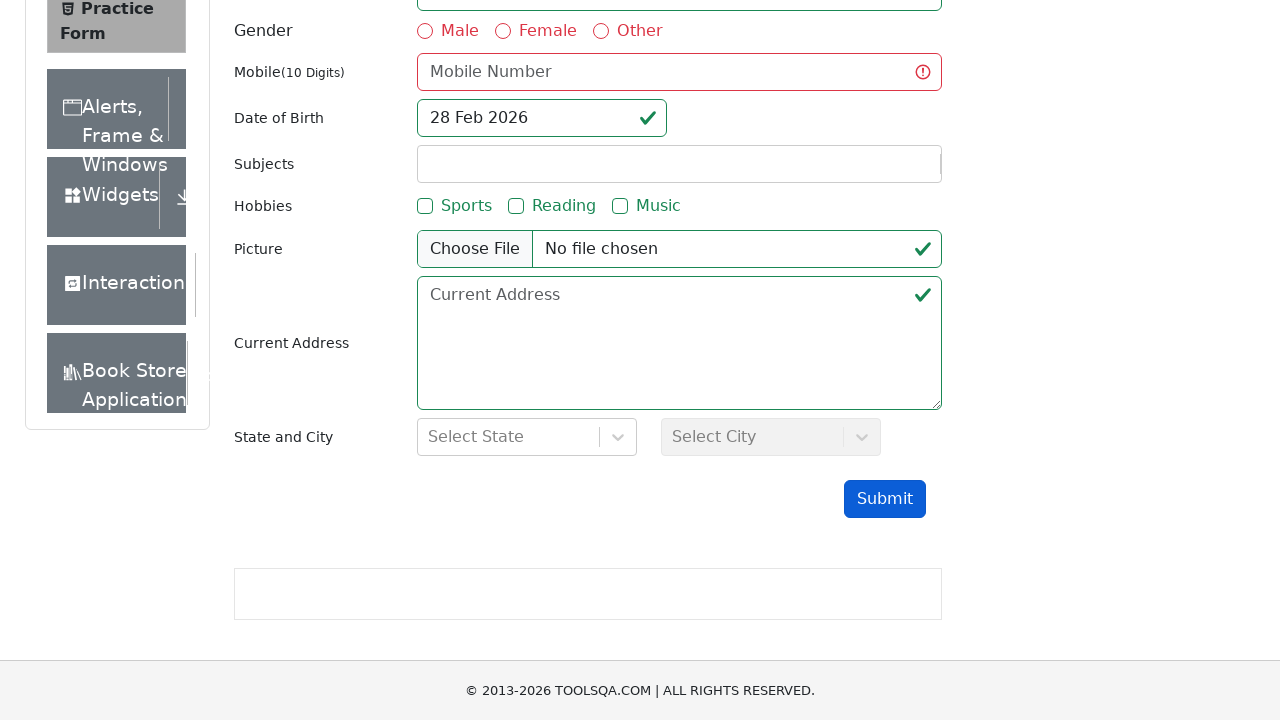

Located mobile number field element
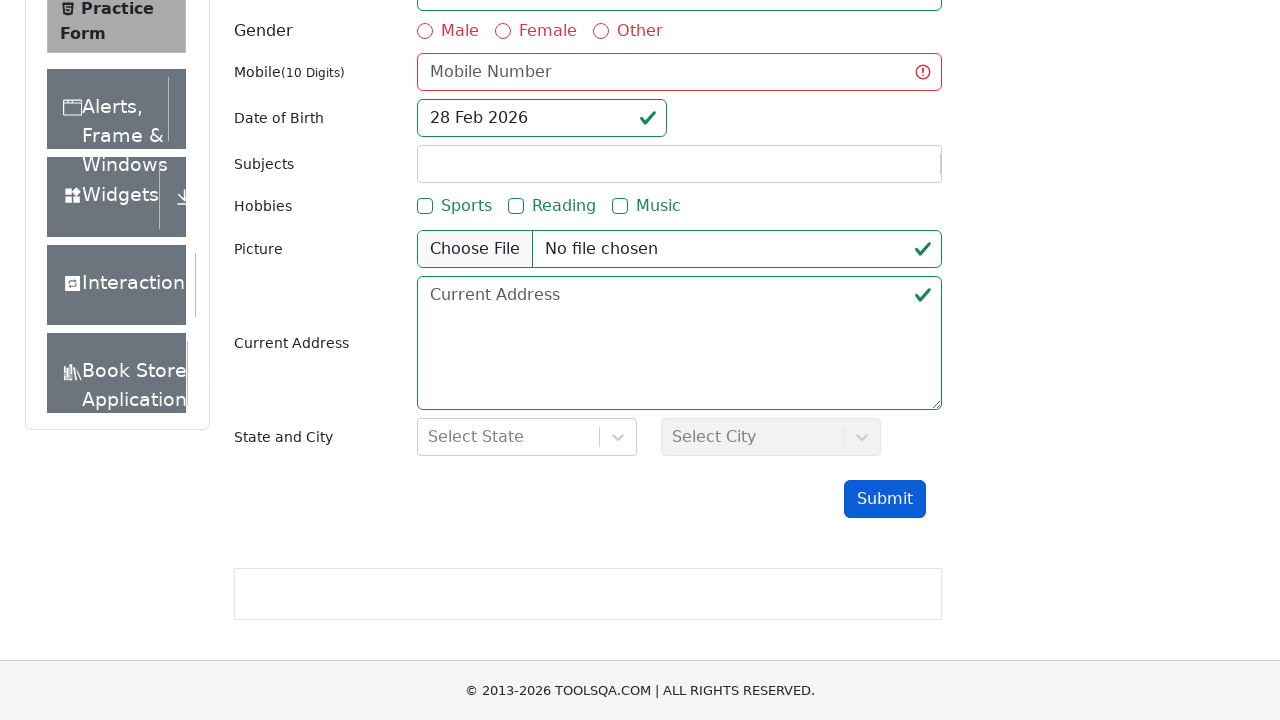

Validated first name field has required attribute or error styling
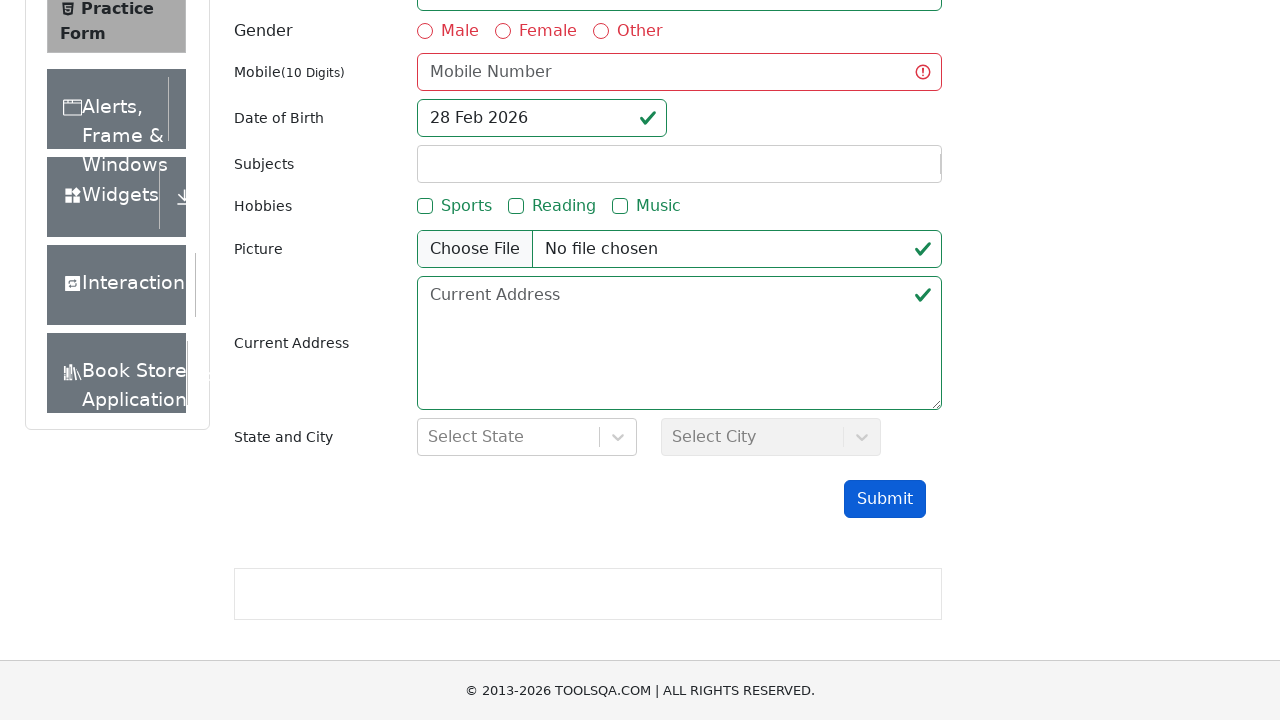

Validated last name field has required attribute or error styling
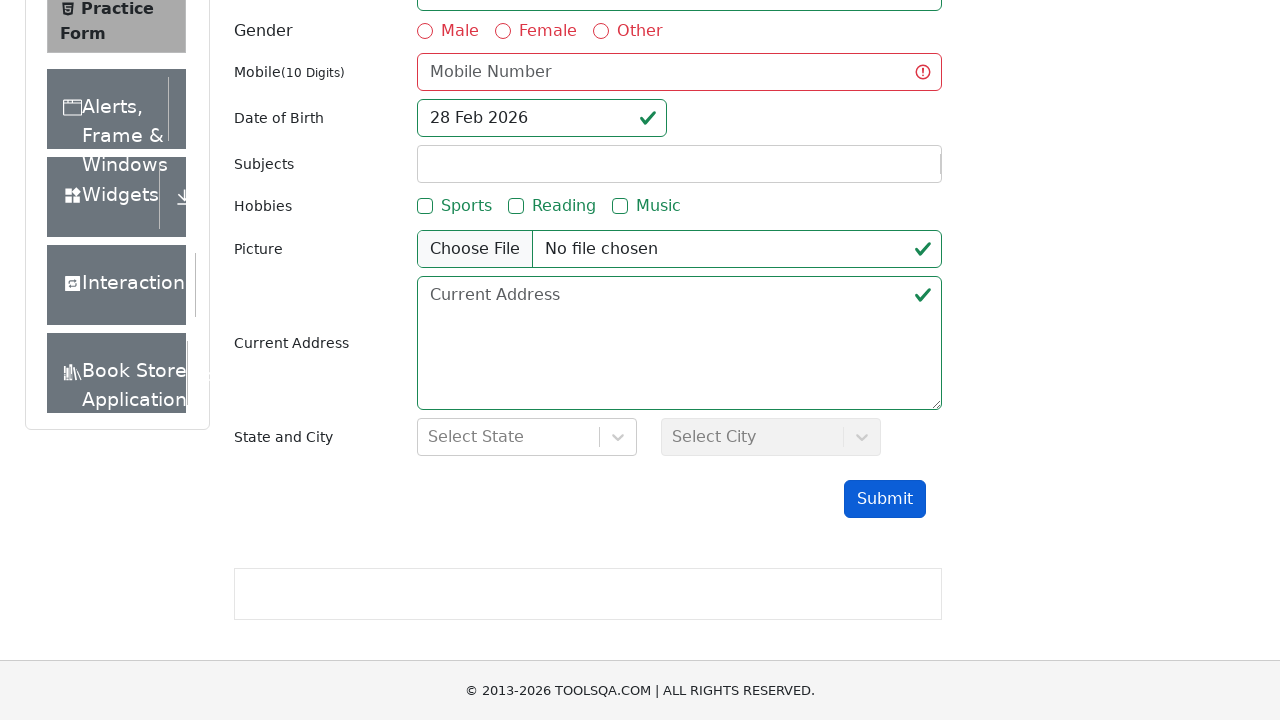

Validated mobile number field has required attribute or error styling
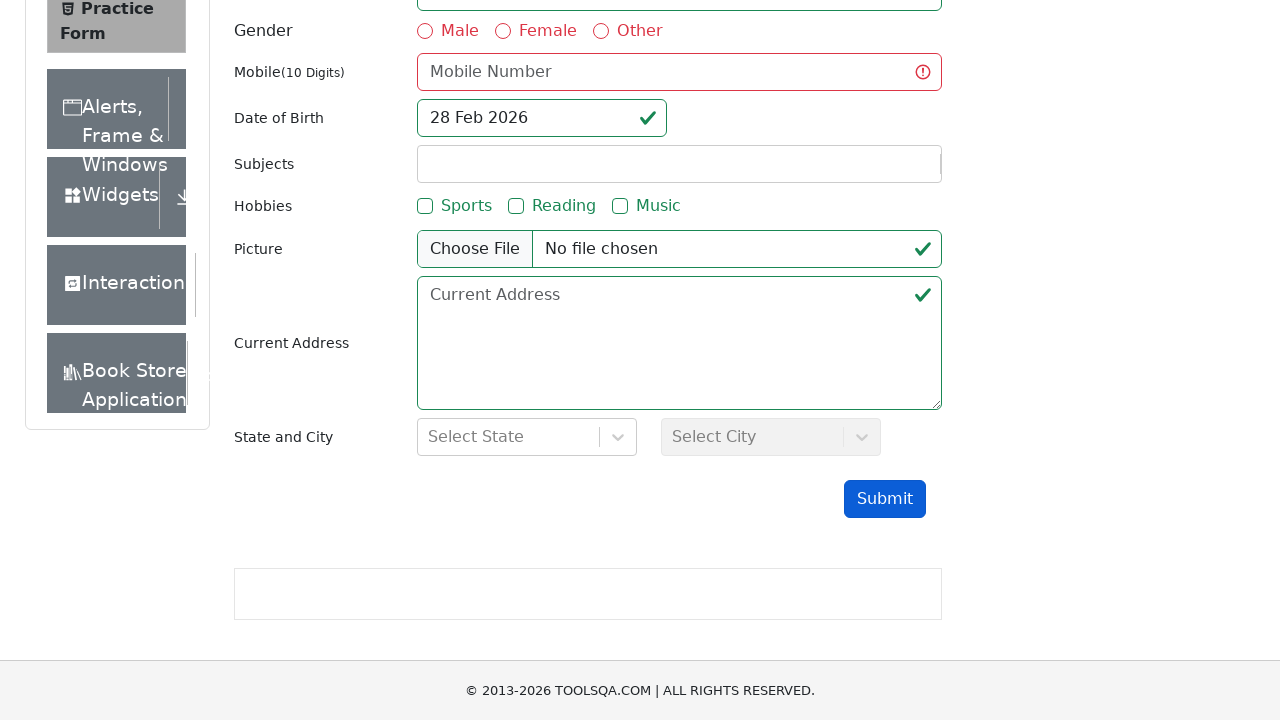

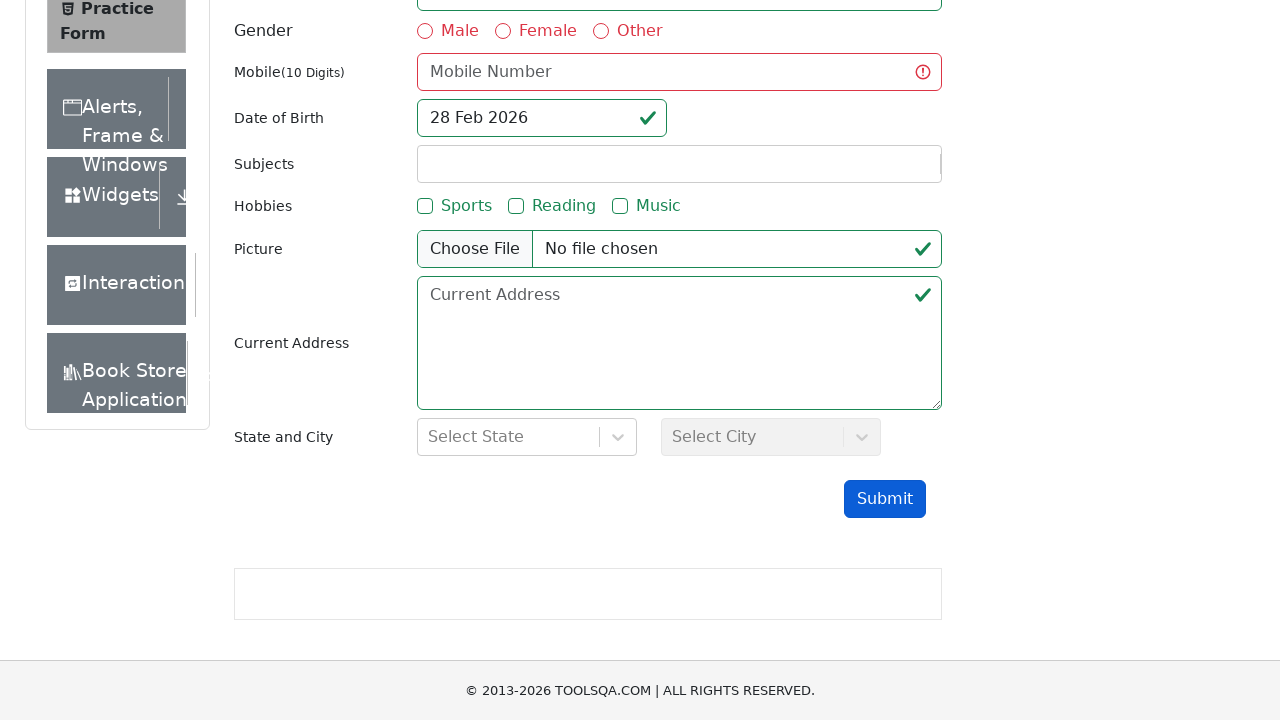